Tests sending text to a JavaScript prompt dialog and verifying the entered text appears in the result

Starting URL: https://the-internet.herokuapp.com/javascript_alerts

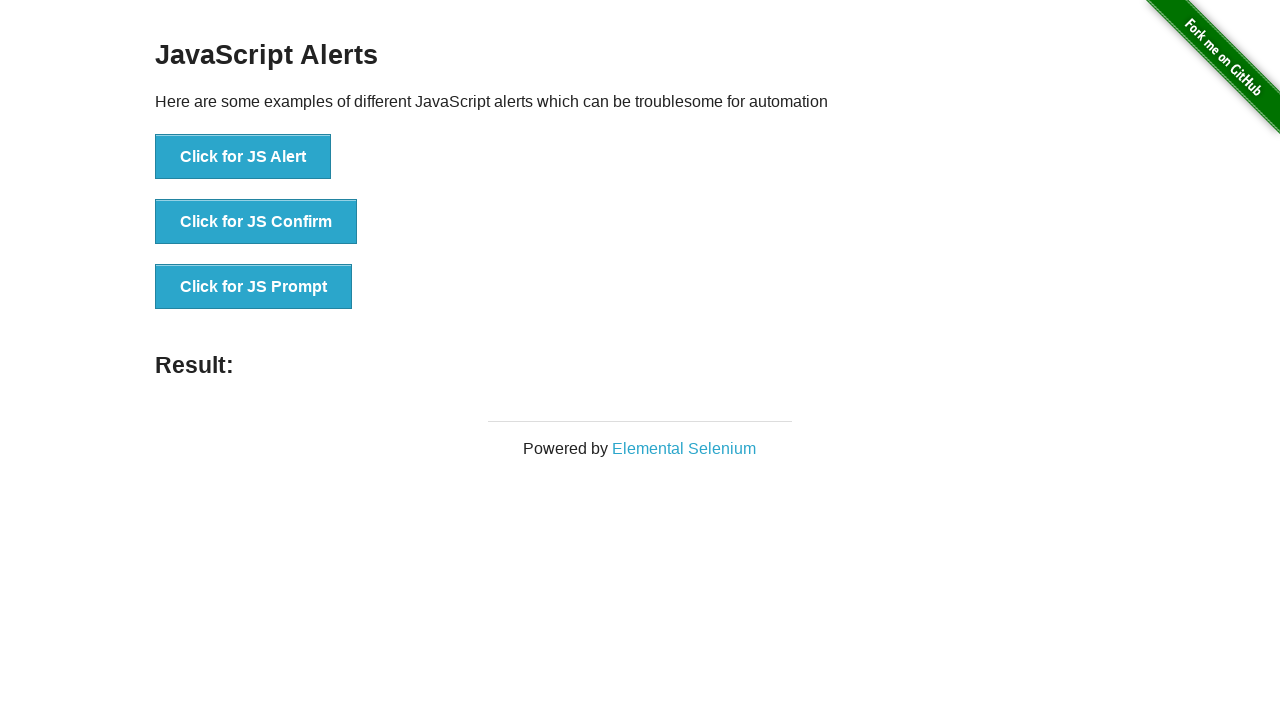

Set up dialog handler to accept prompt with 'Hello world'
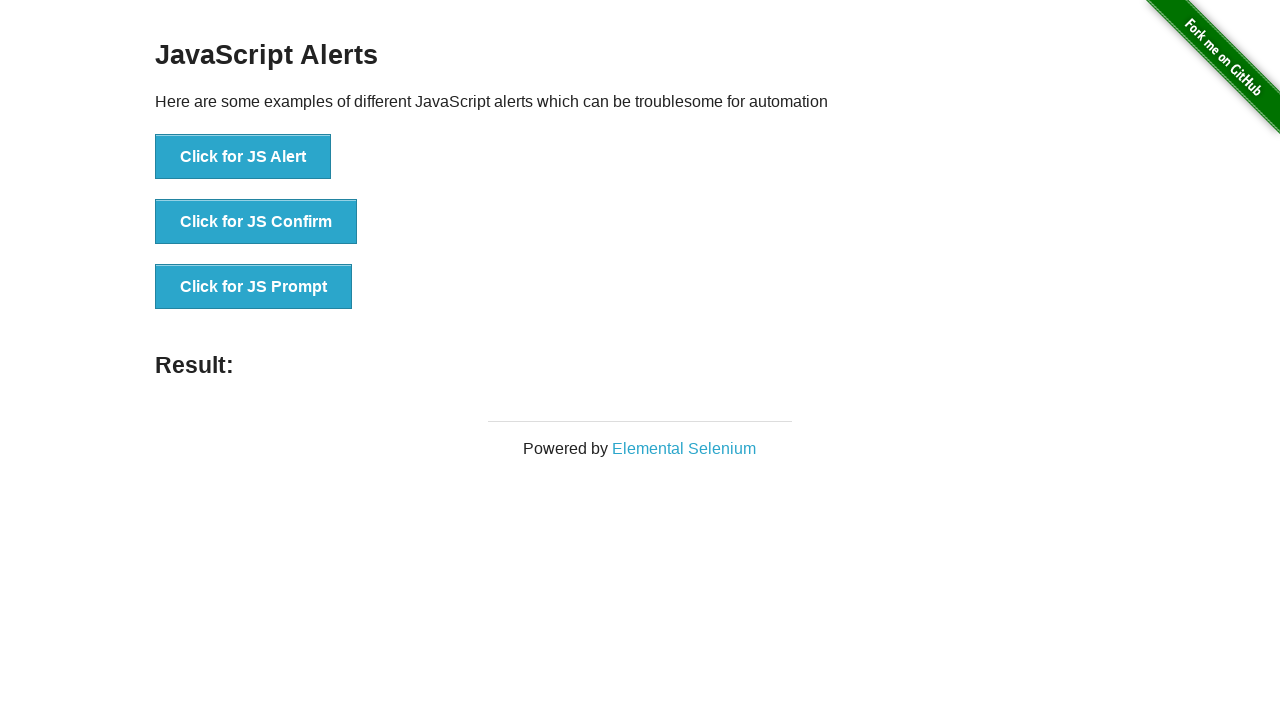

Clicked the JS Prompt button at (254, 287) on button[onclick='jsPrompt()']
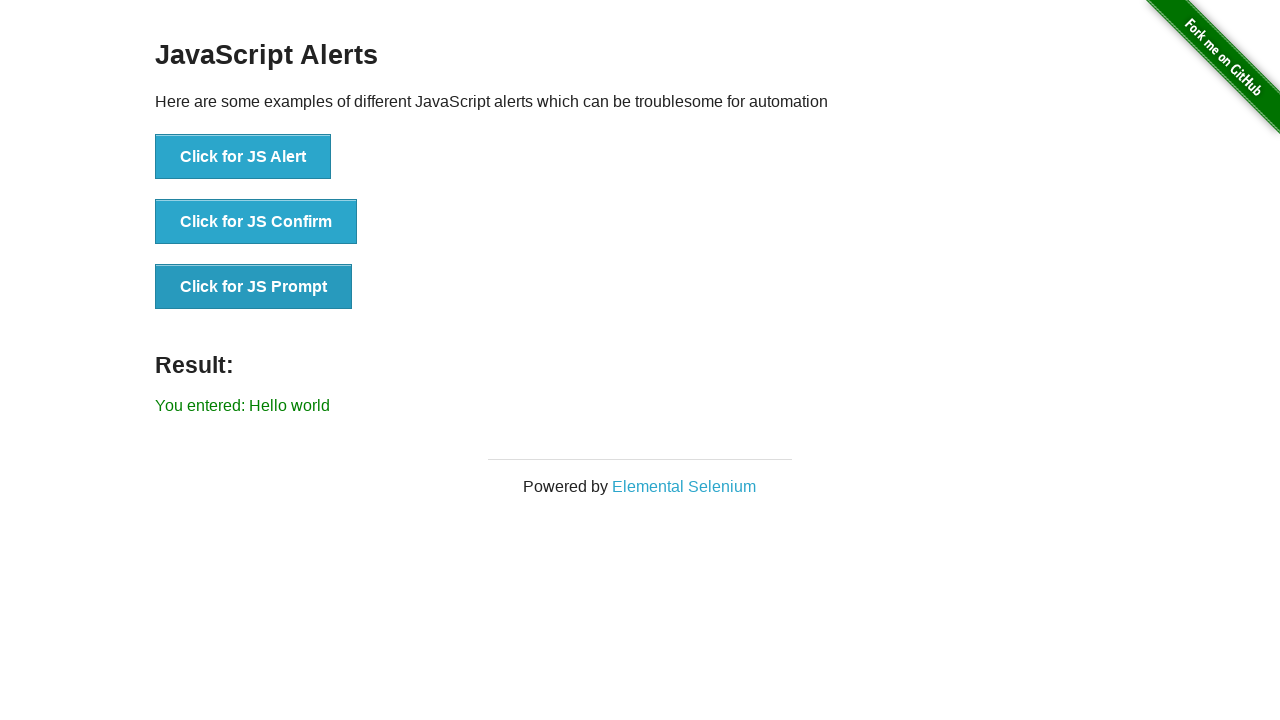

Result element appeared on page
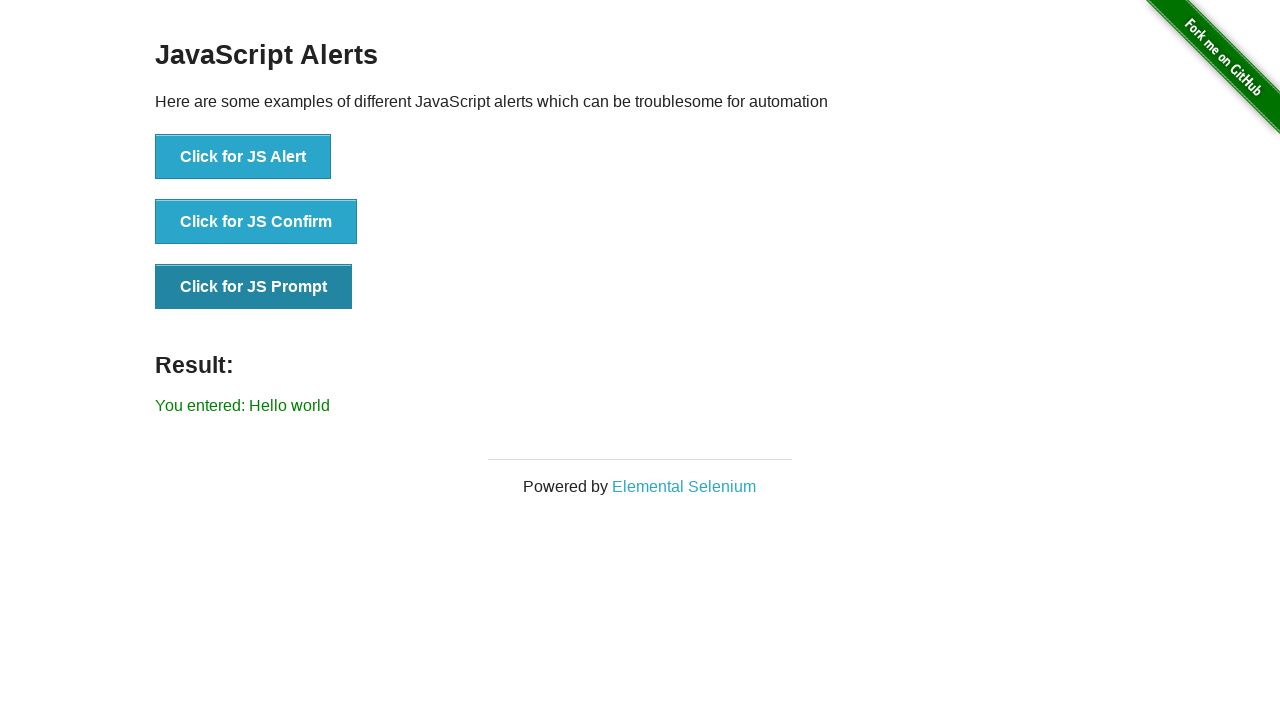

Retrieved result text content
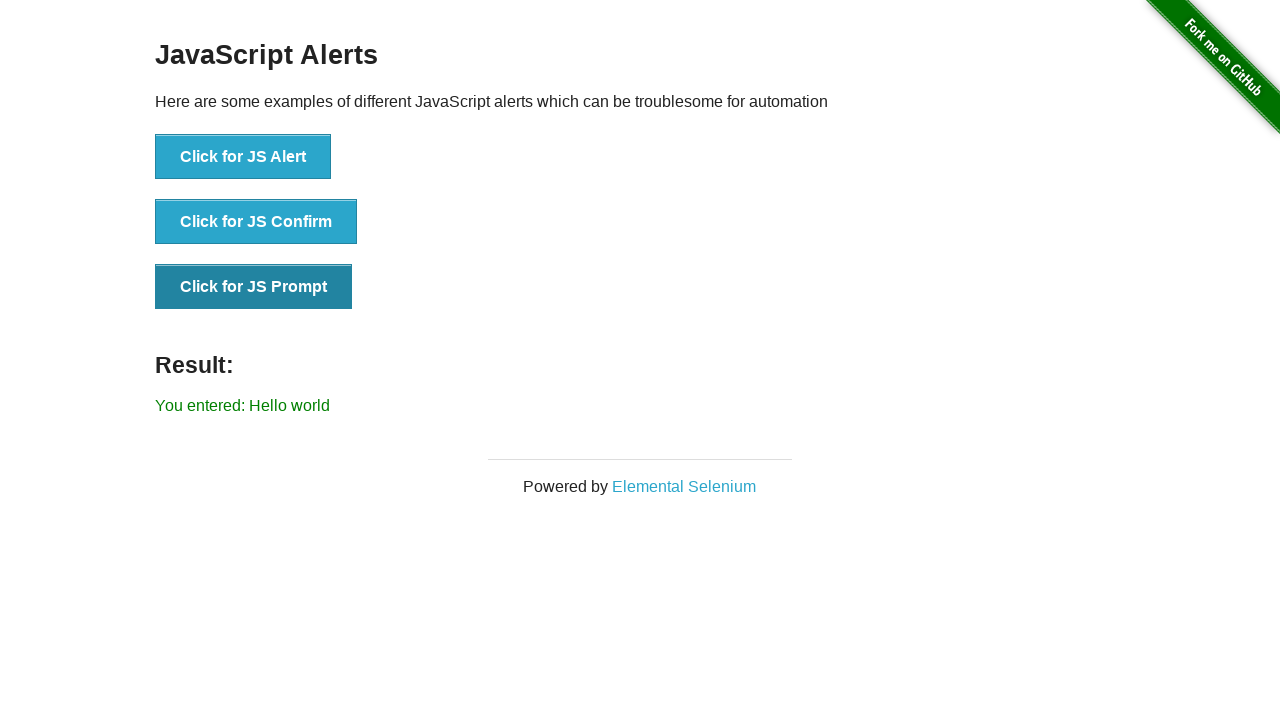

Verified 'Hello world' appears in result text
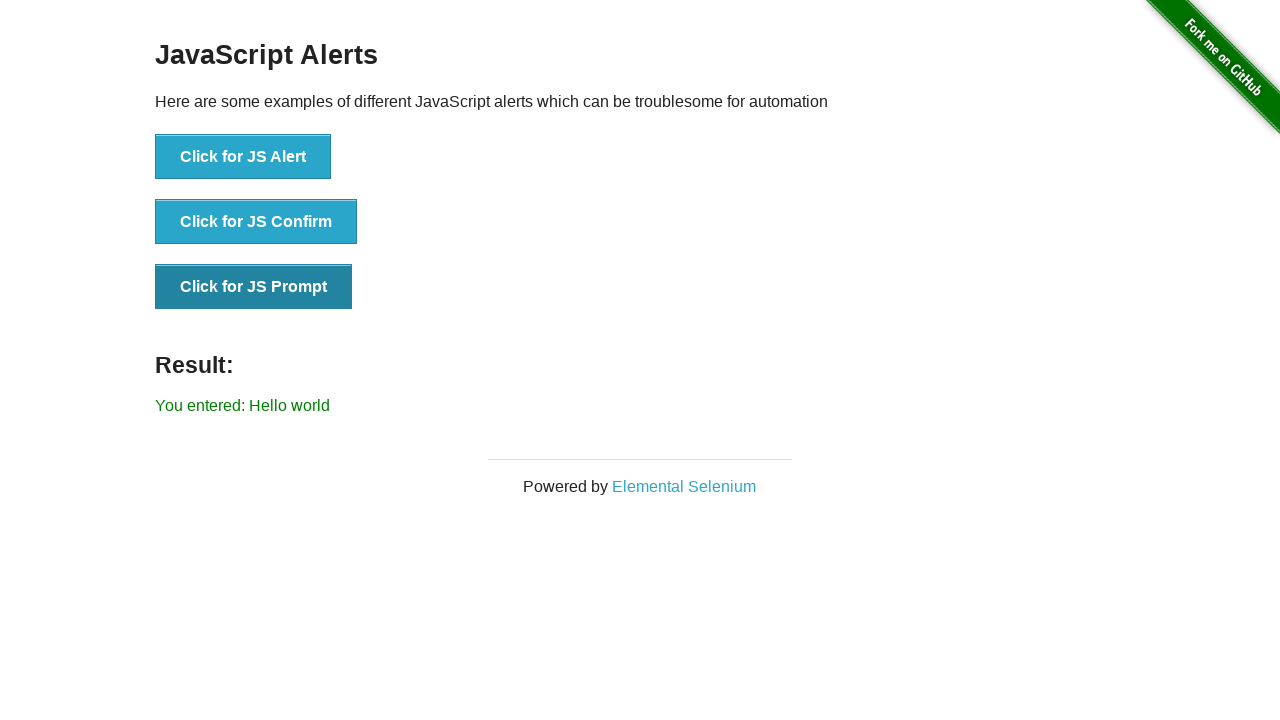

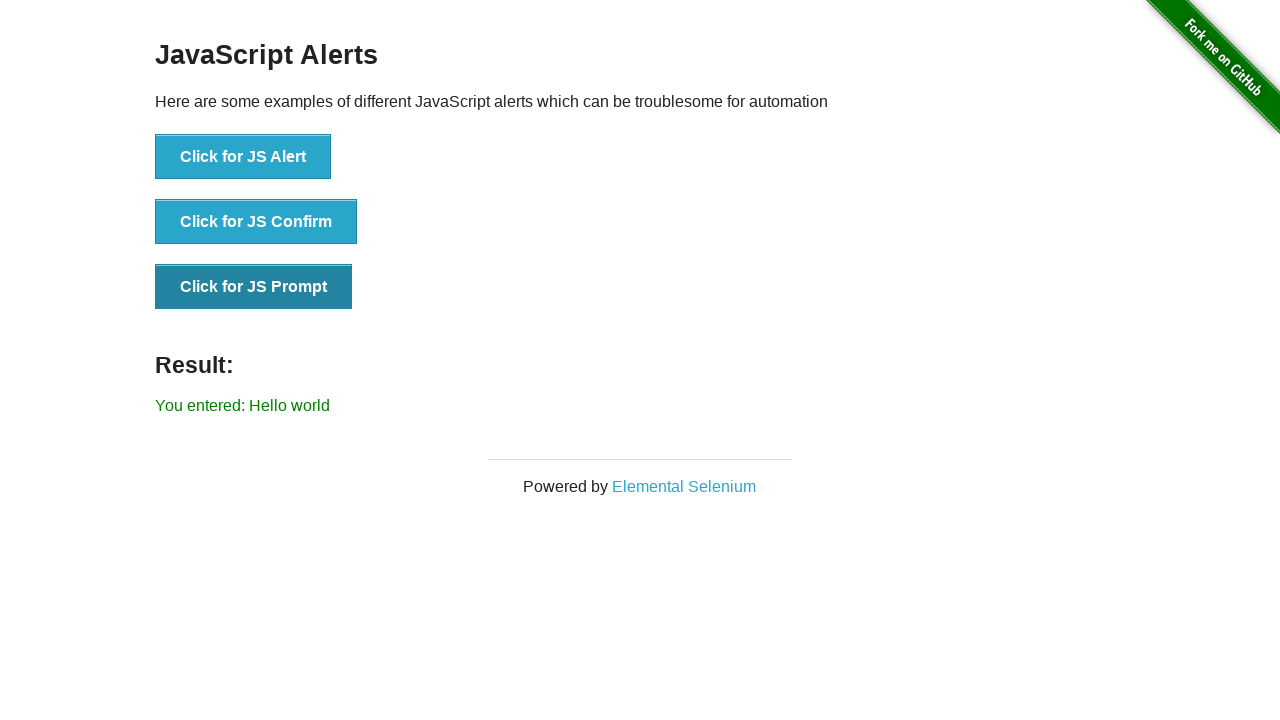